Tests checkbox functionality by clicking checkboxes and verifying their checked/unchecked states

Starting URL: https://the-internet.herokuapp.com/checkboxes

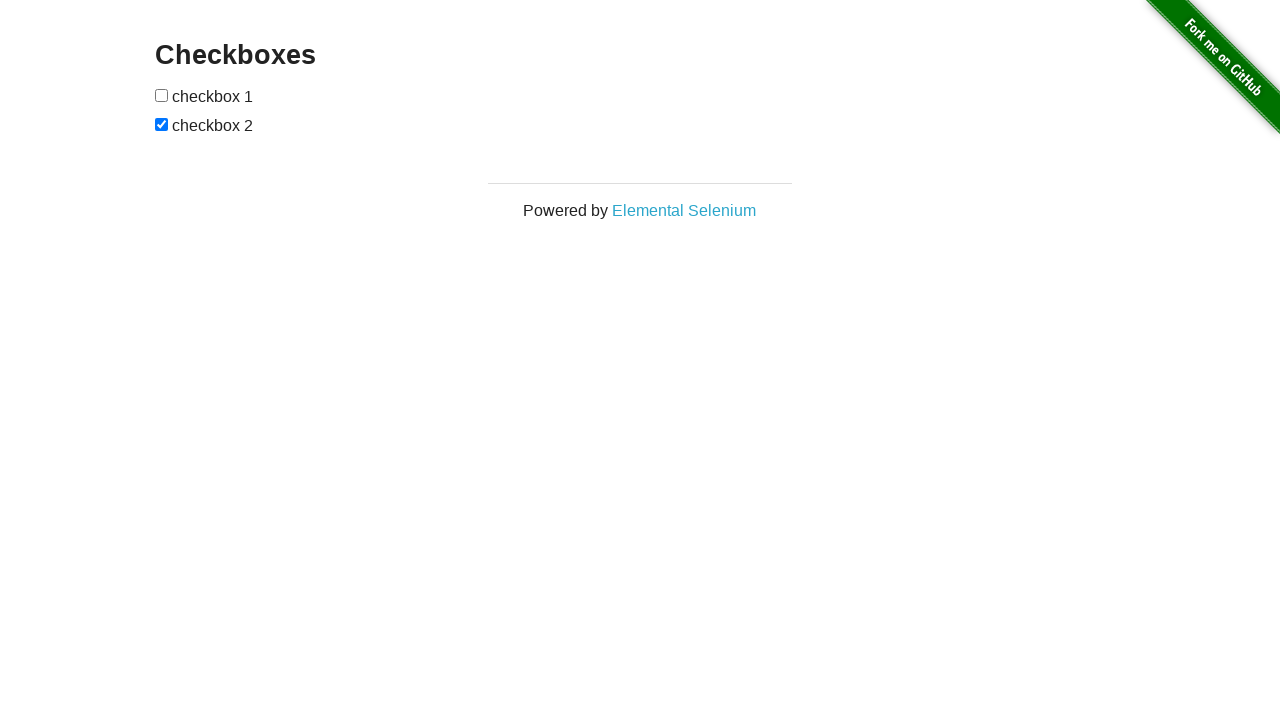

Clicked checkbox 1 at (162, 95) on (//input[@type='checkbox'])[1]
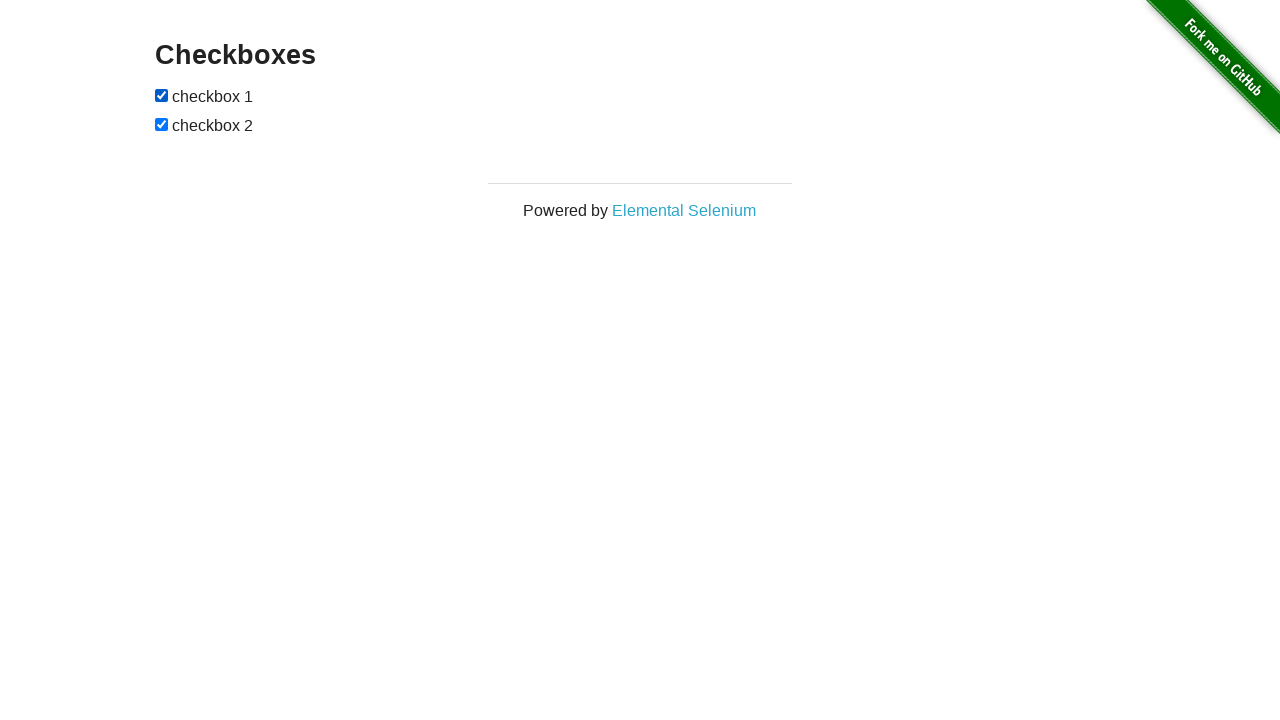

Verified checkbox 1 is checked
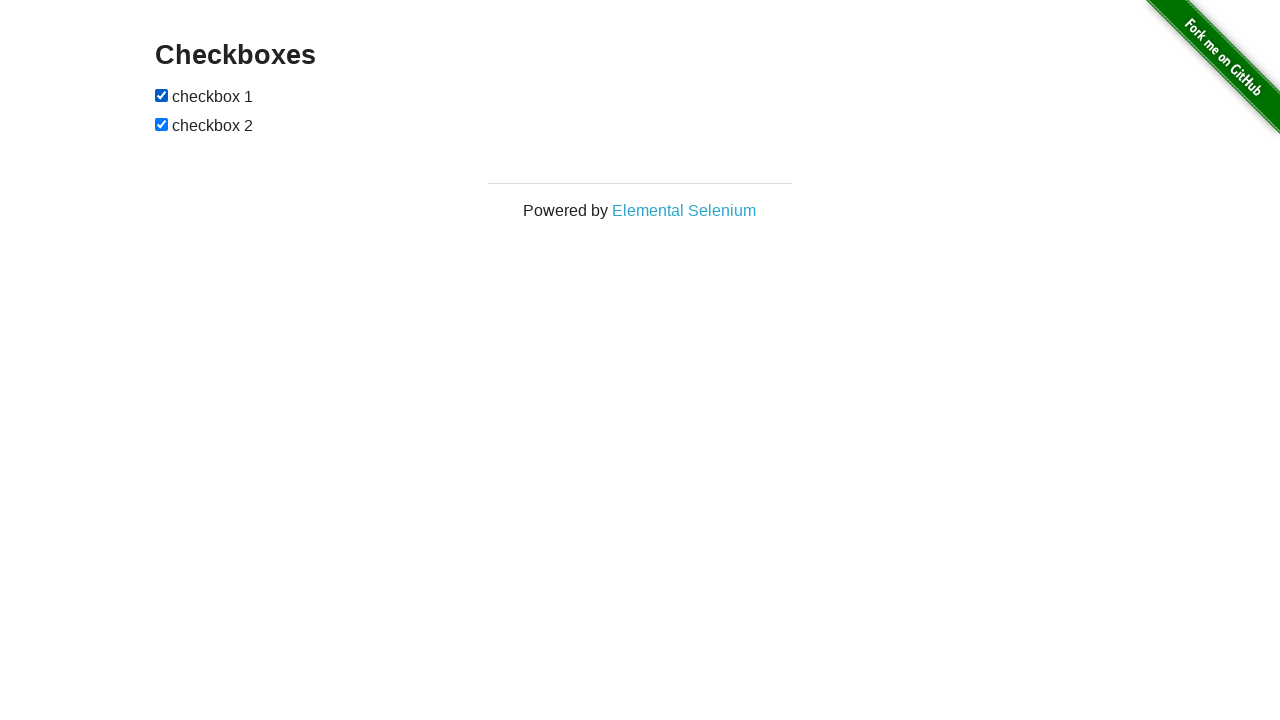

Verified checkbox 2 is initially checked
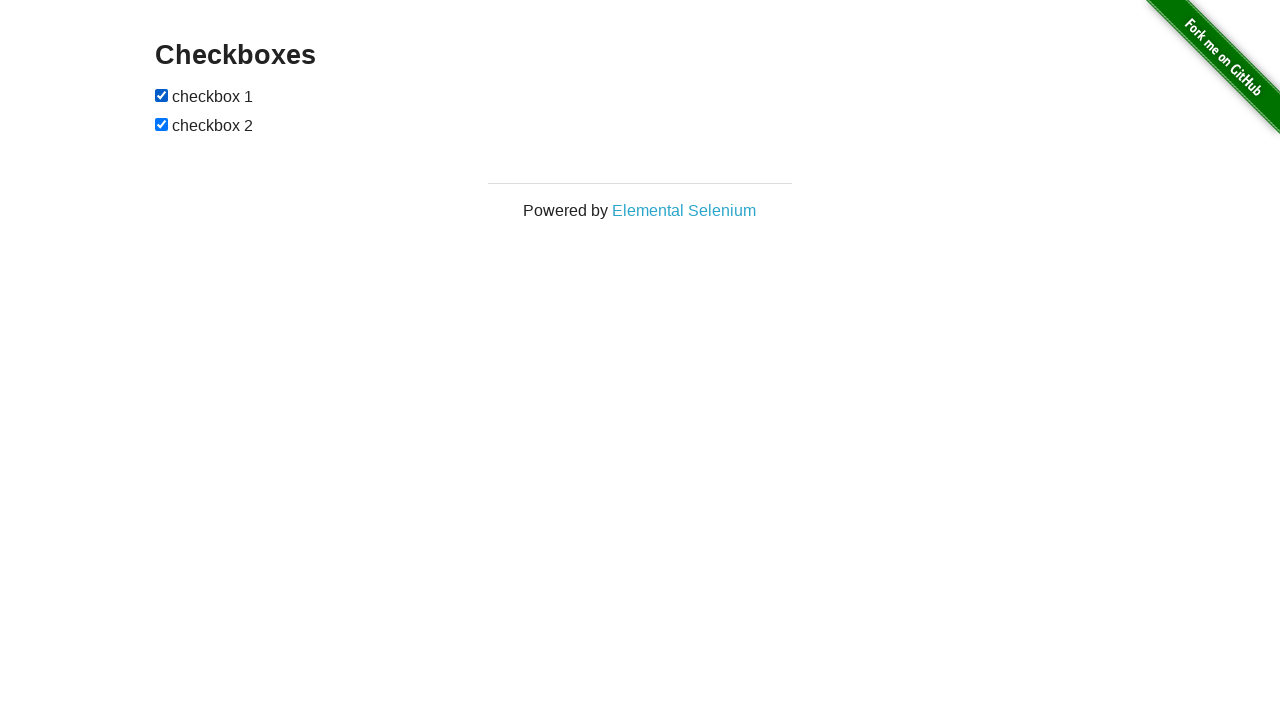

Clicked checkbox 2 to uncheck it at (162, 124) on (//input[@type='checkbox'])[2]
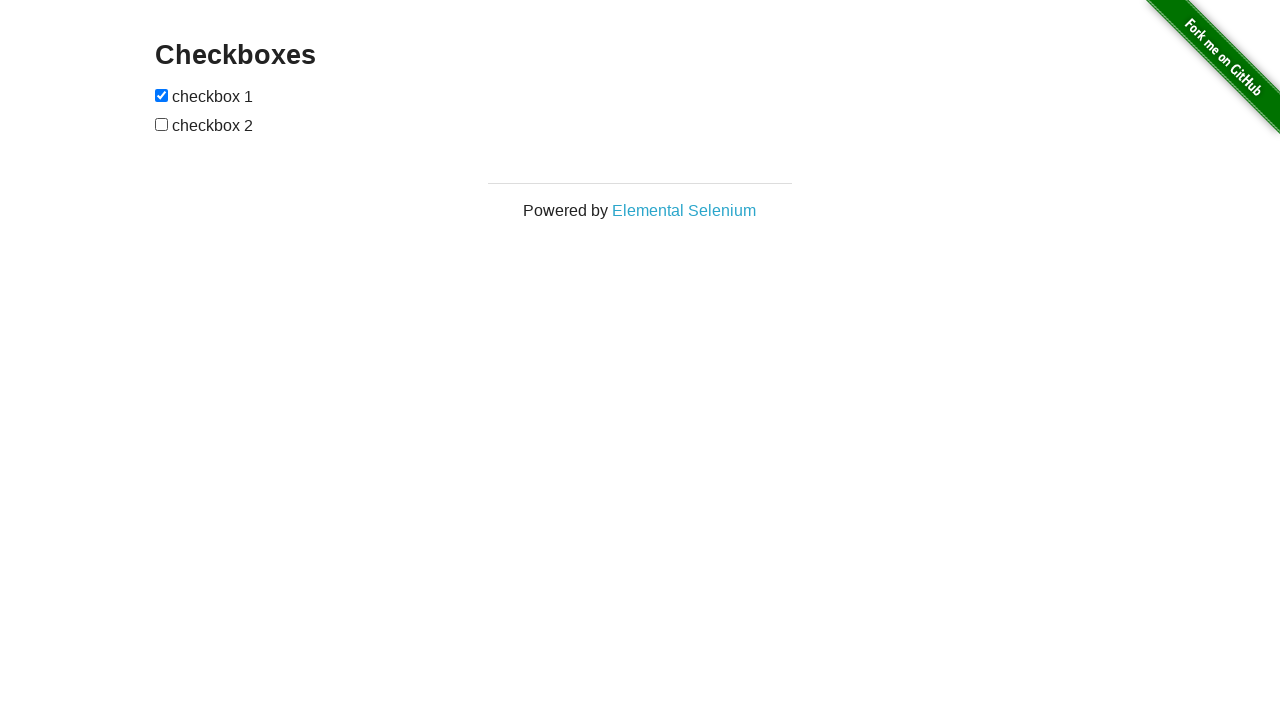

Verified checkbox 2 is now unchecked
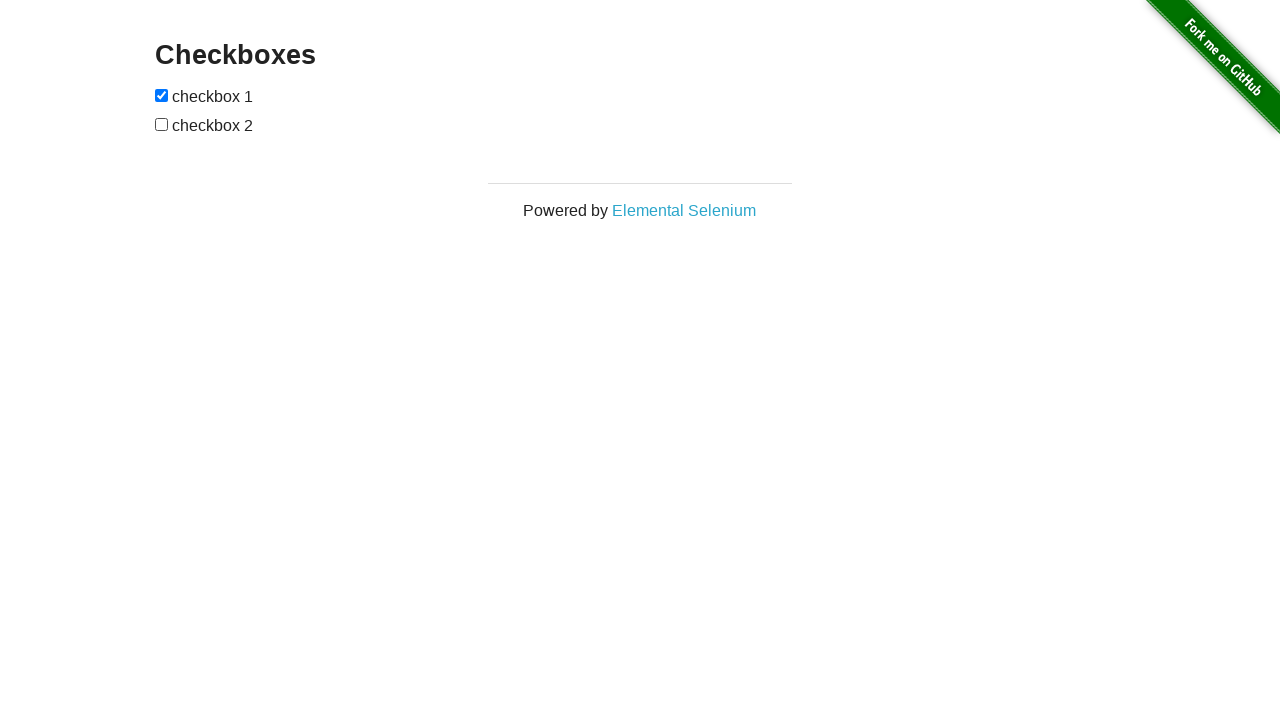

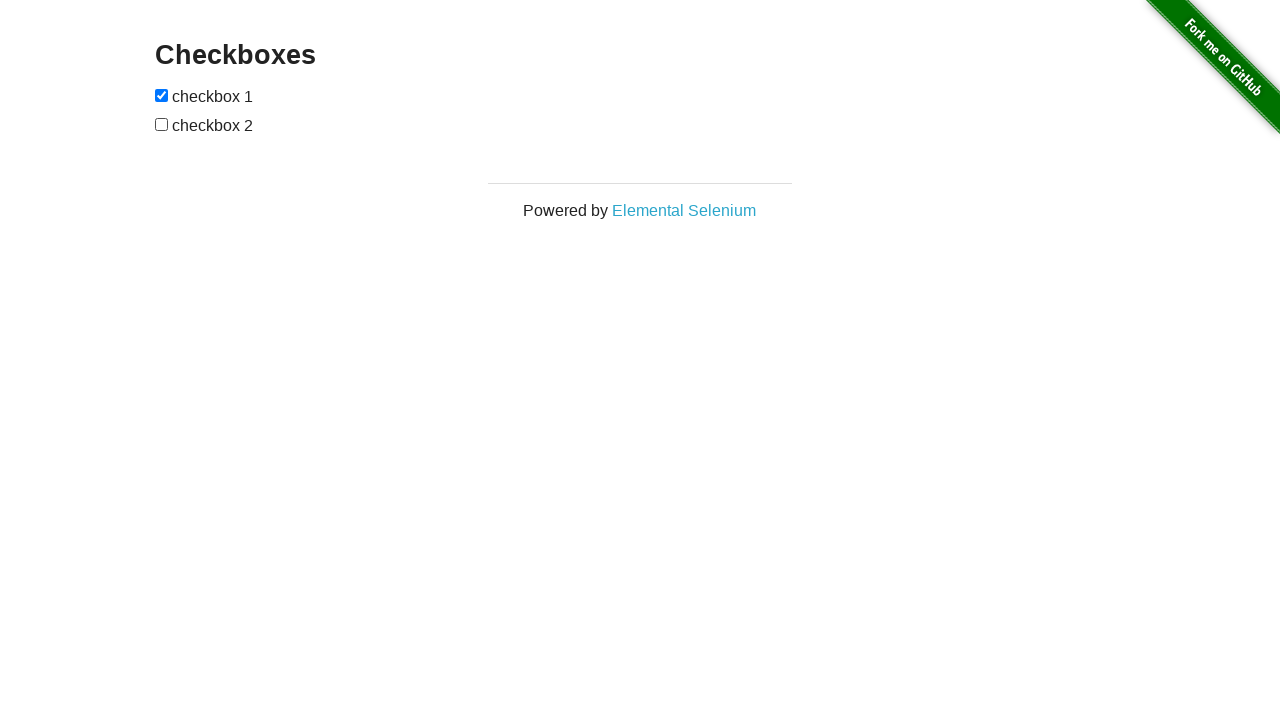